Tests prompt dialog handling by clicking a button that triggers a prompt, entering text, and accepting it

Starting URL: http://sahitest.com/demo/promptTest.htm

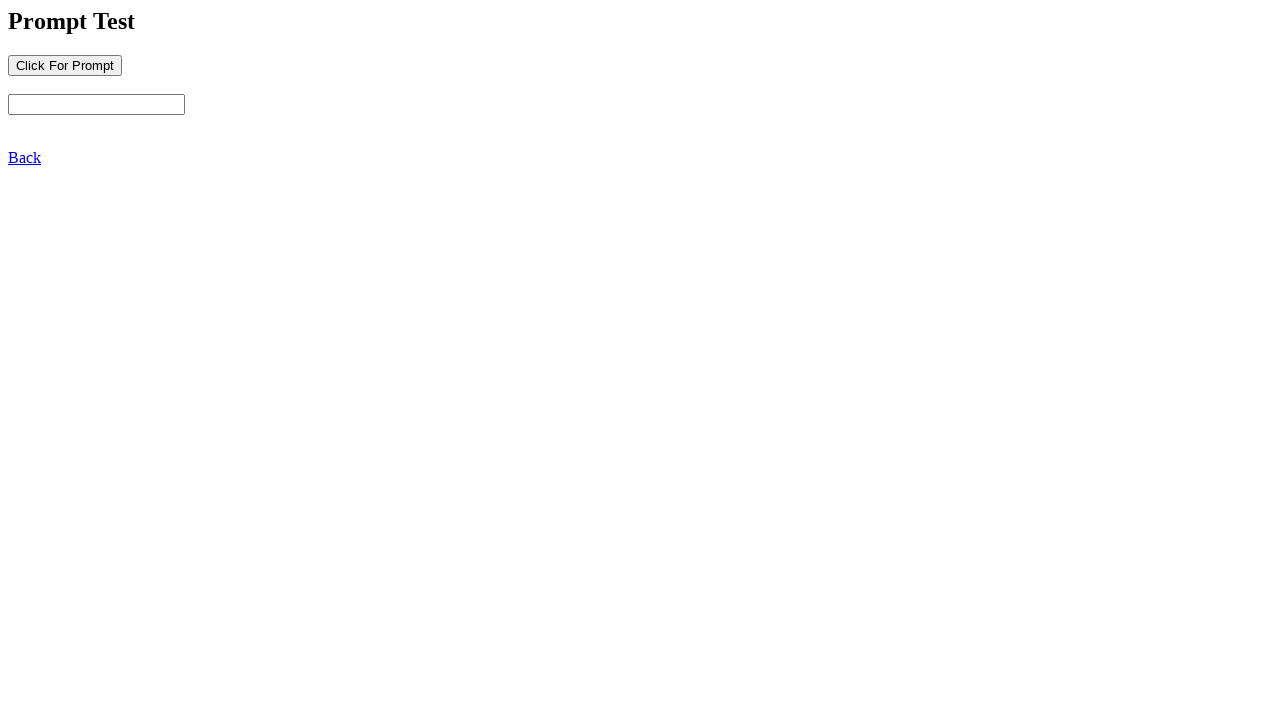

Set up dialog handler to accept prompt with text 'send some words to alert!'
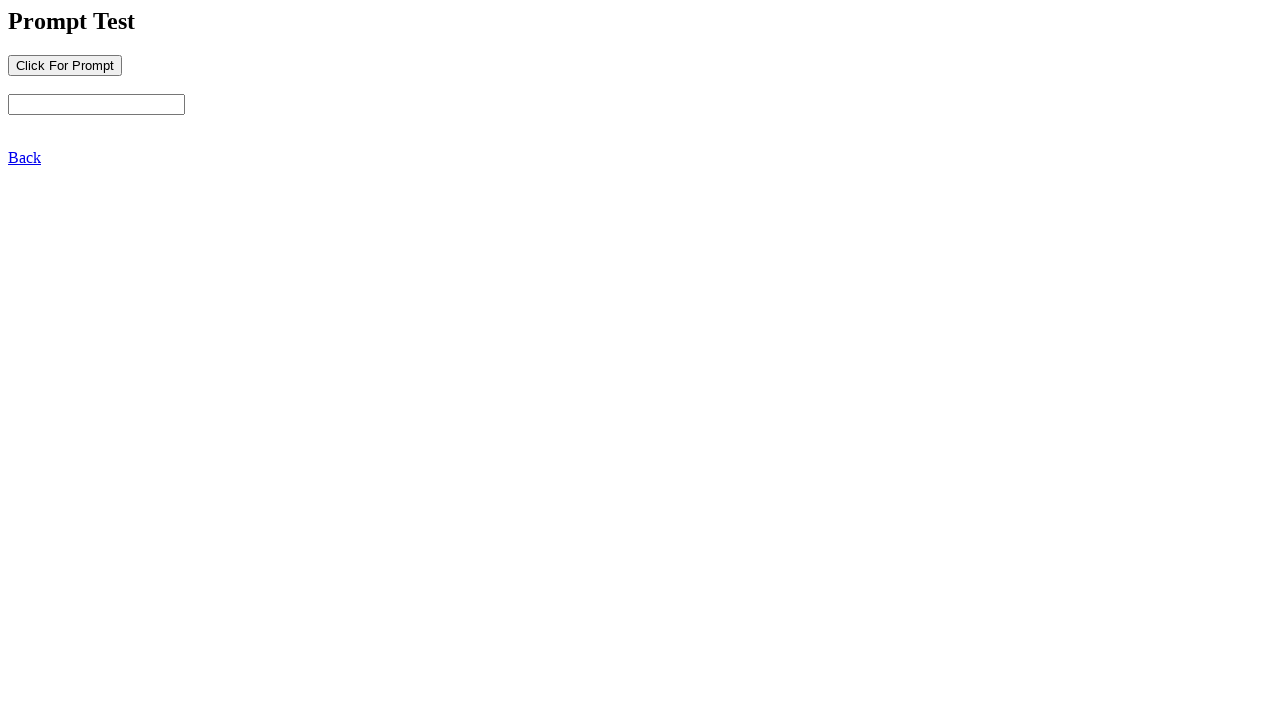

Clicked button to trigger prompt dialog at (65, 65) on input[name='b1']
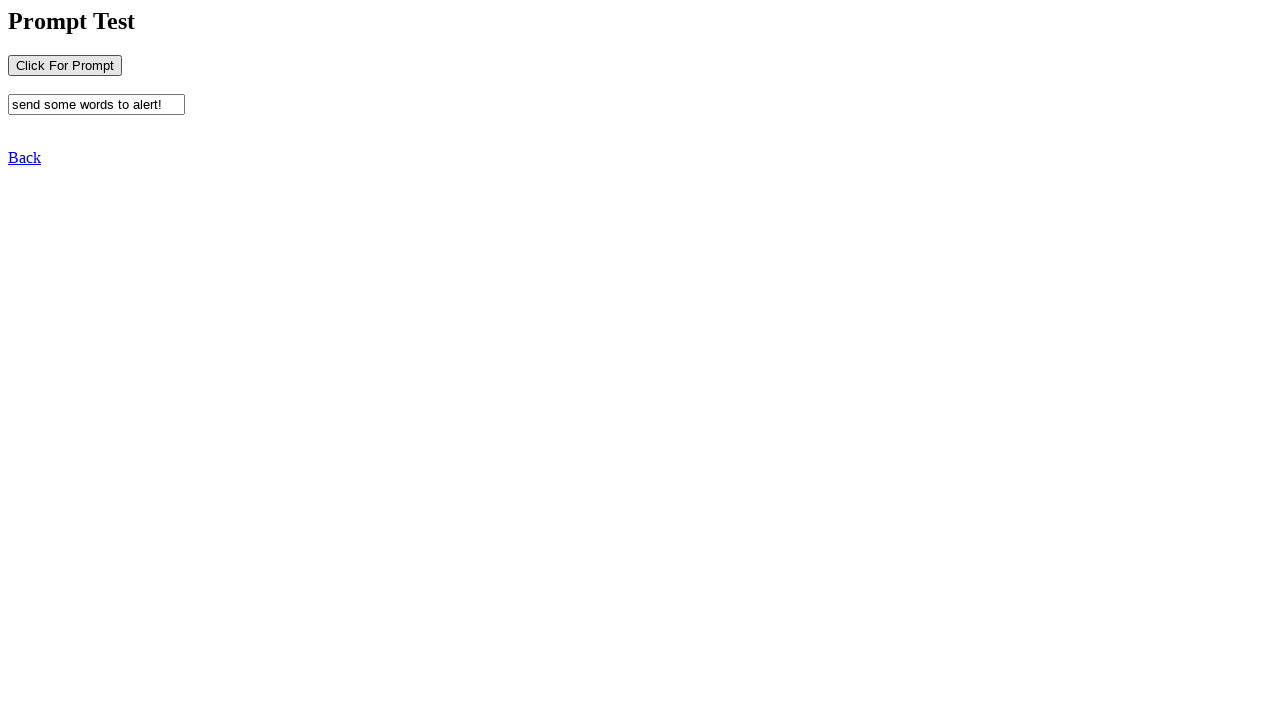

Verified that input field is present after accepting prompt
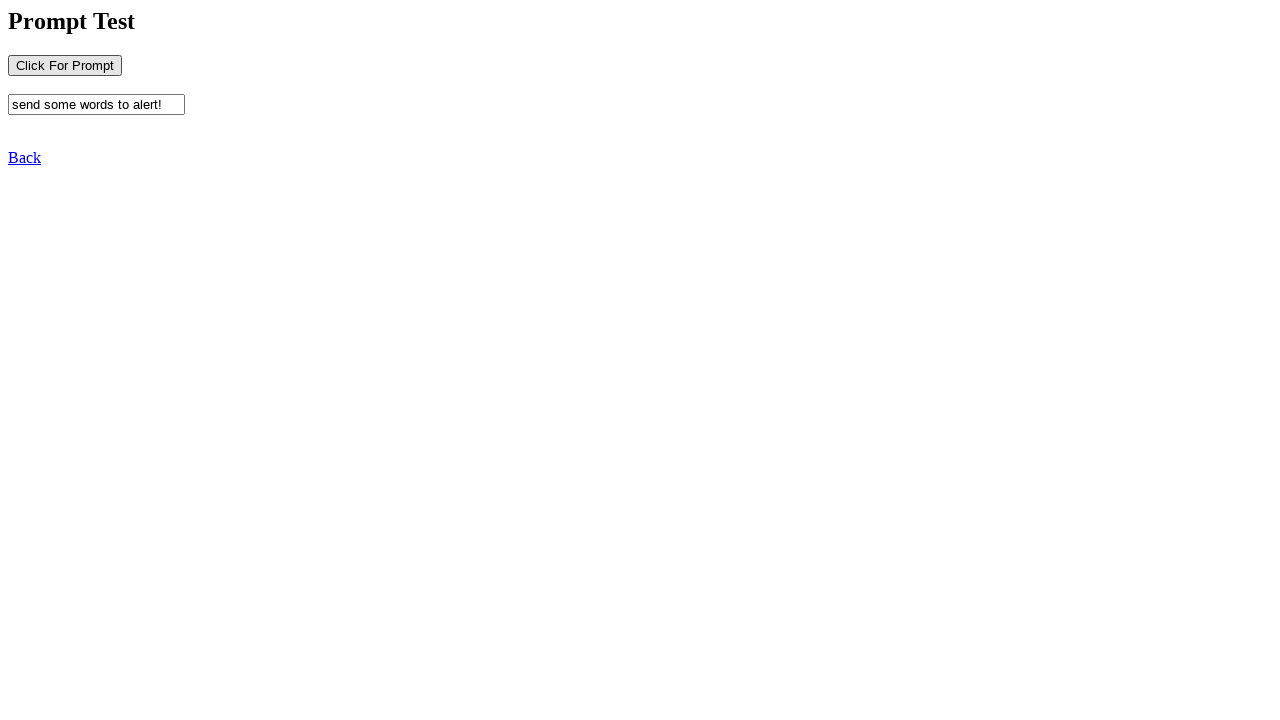

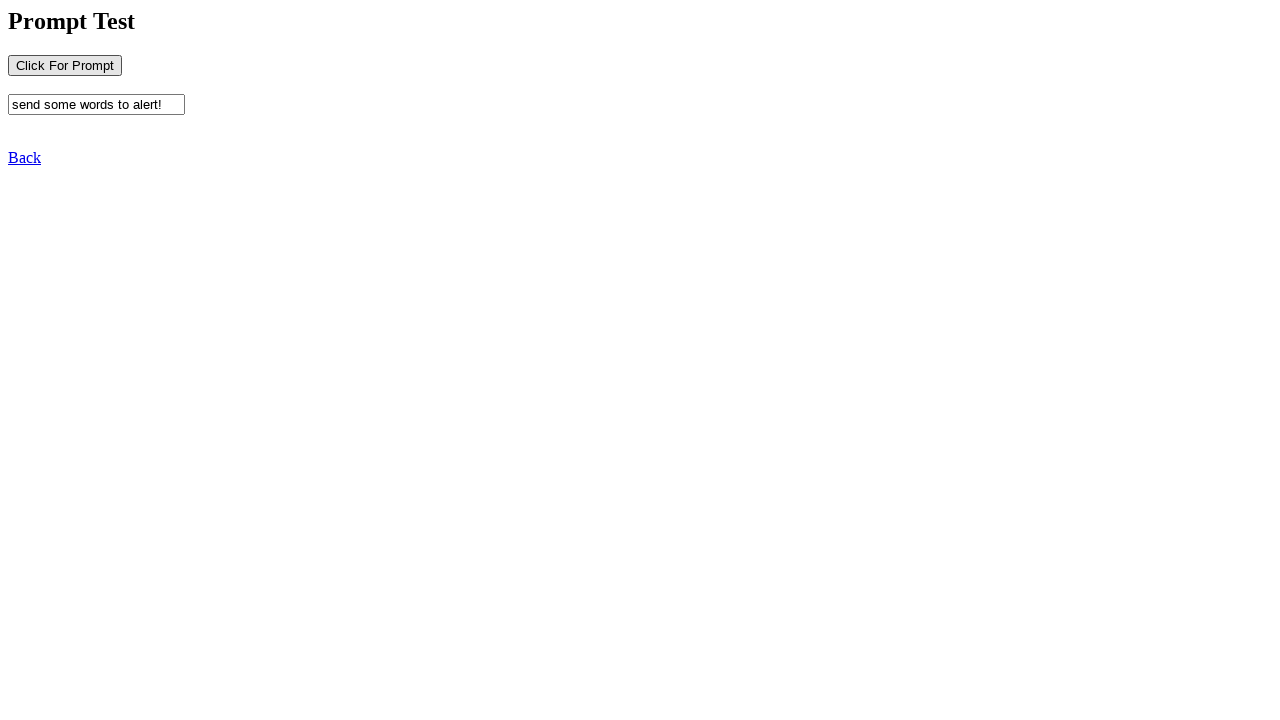